Tests that clicking Clear completed removes all completed todo items from the list

Starting URL: https://demo.playwright.dev/todomvc

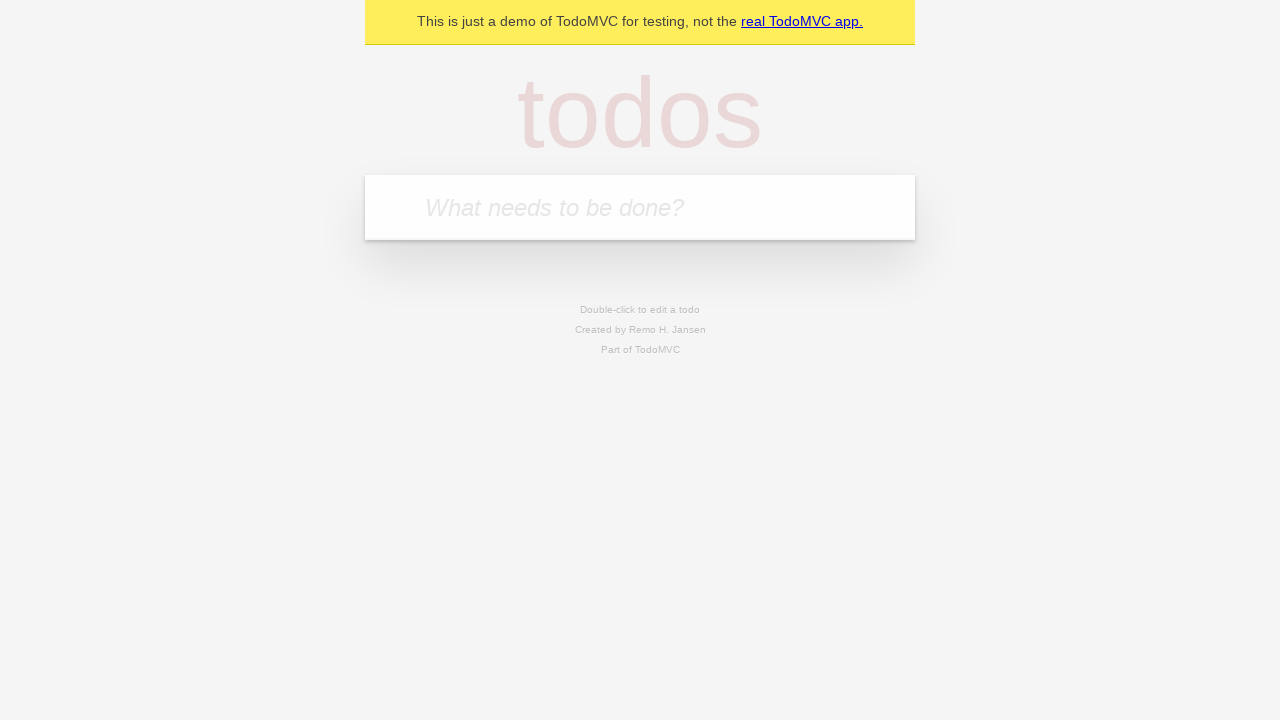

Filled todo input with 'buy some cheese' on internal:attr=[placeholder="What needs to be done?"i]
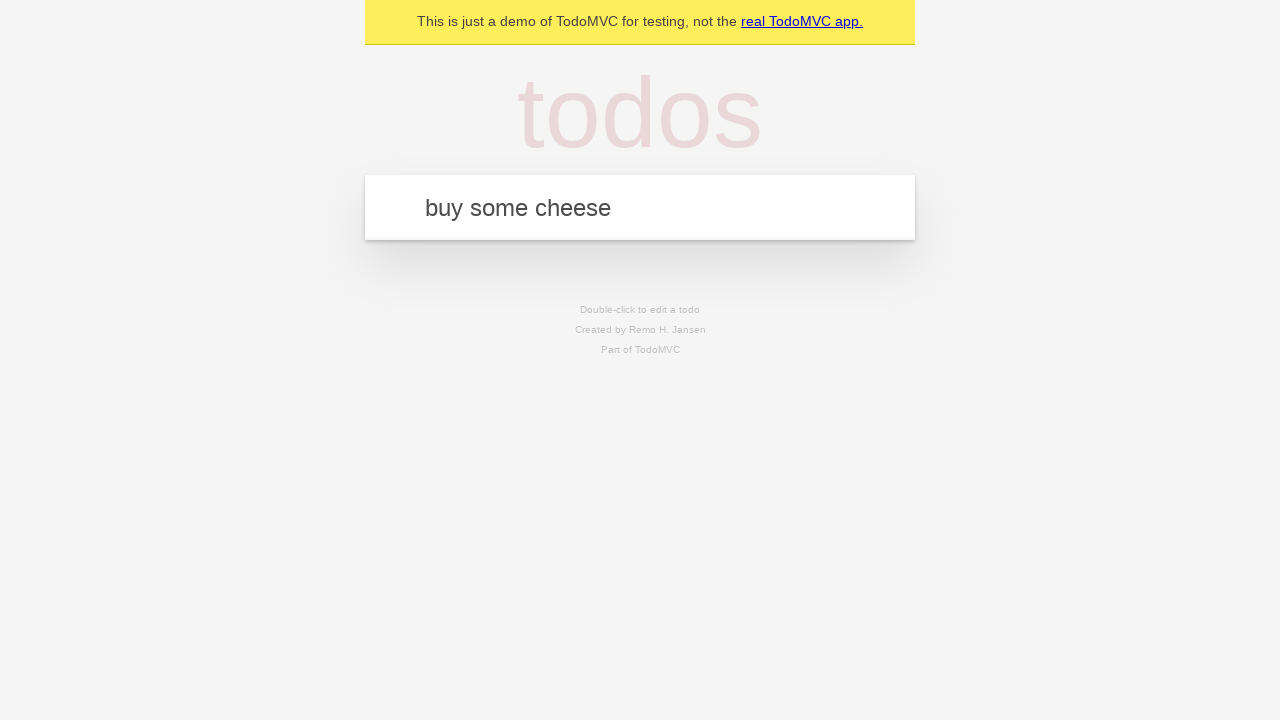

Pressed Enter to add first todo item on internal:attr=[placeholder="What needs to be done?"i]
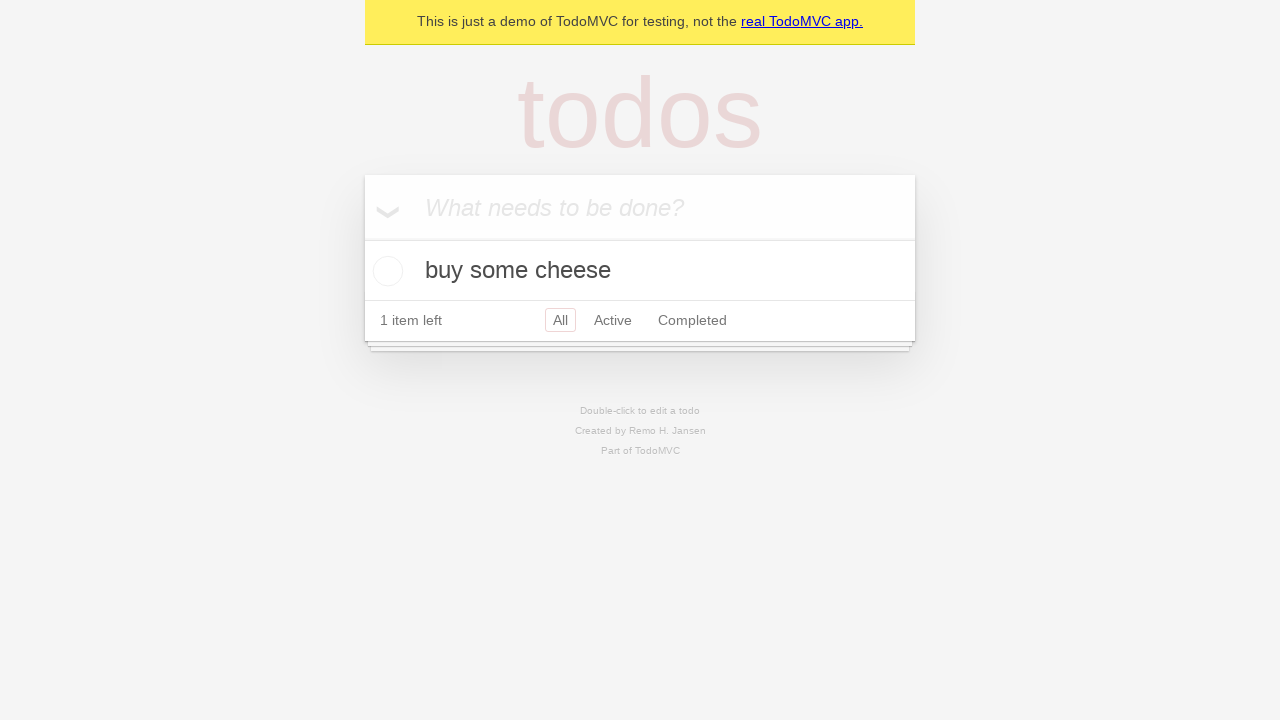

Filled todo input with 'feed the cat' on internal:attr=[placeholder="What needs to be done?"i]
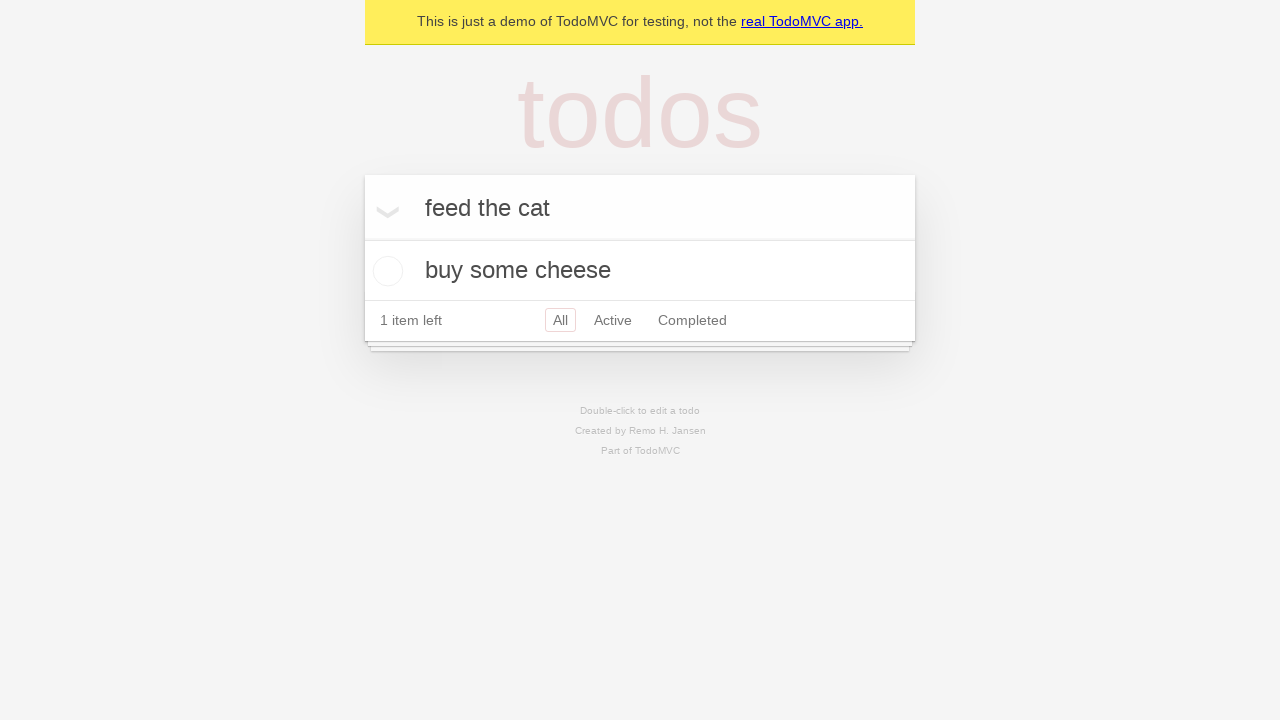

Pressed Enter to add second todo item on internal:attr=[placeholder="What needs to be done?"i]
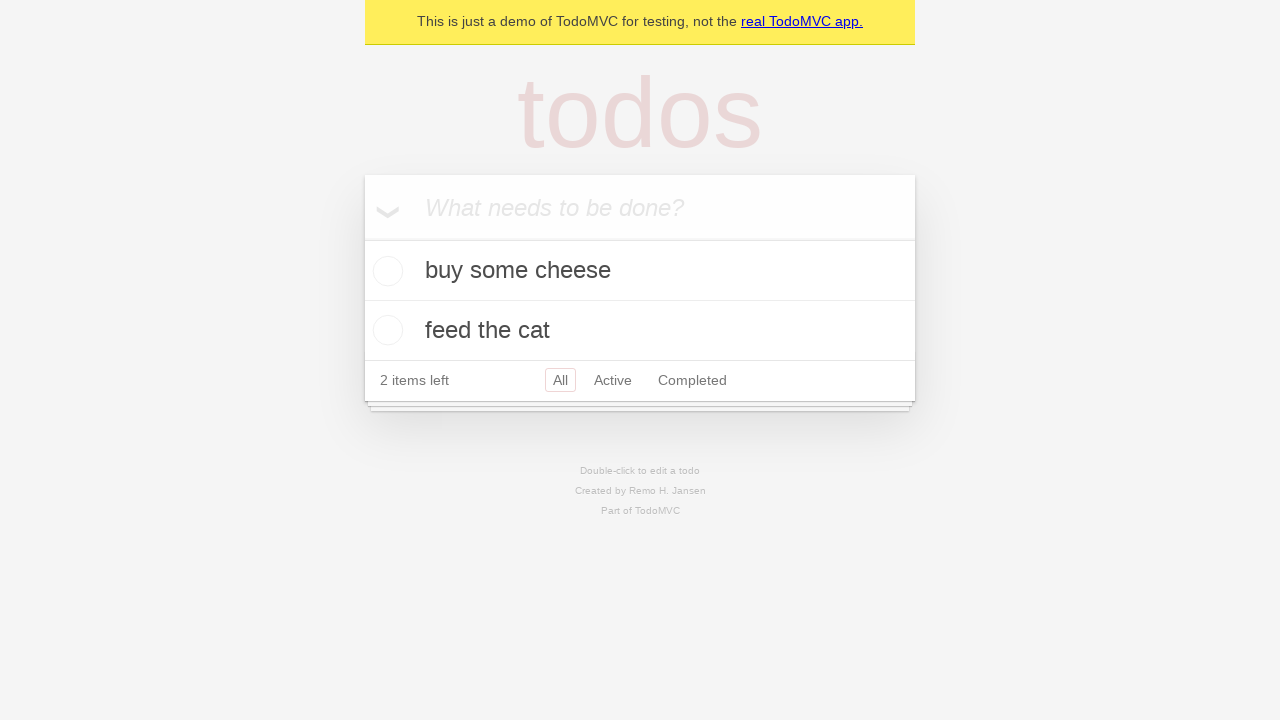

Filled todo input with 'book a doctors appointment' on internal:attr=[placeholder="What needs to be done?"i]
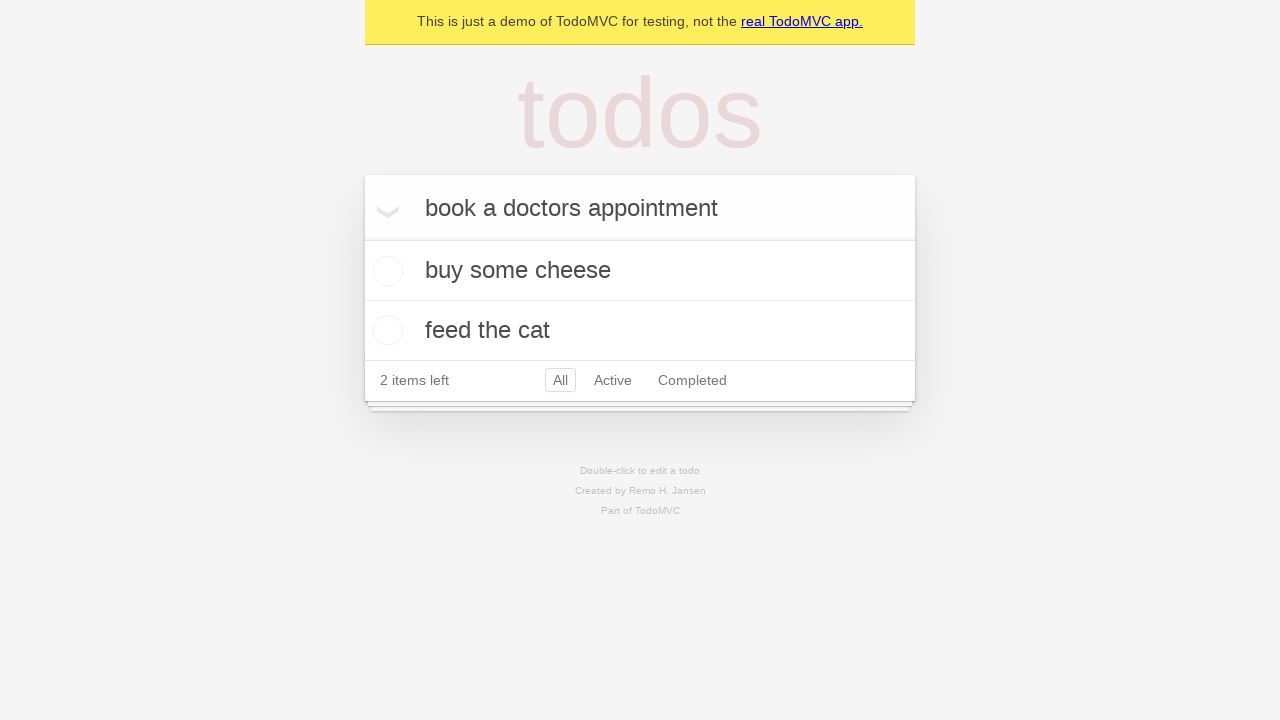

Pressed Enter to add third todo item on internal:attr=[placeholder="What needs to be done?"i]
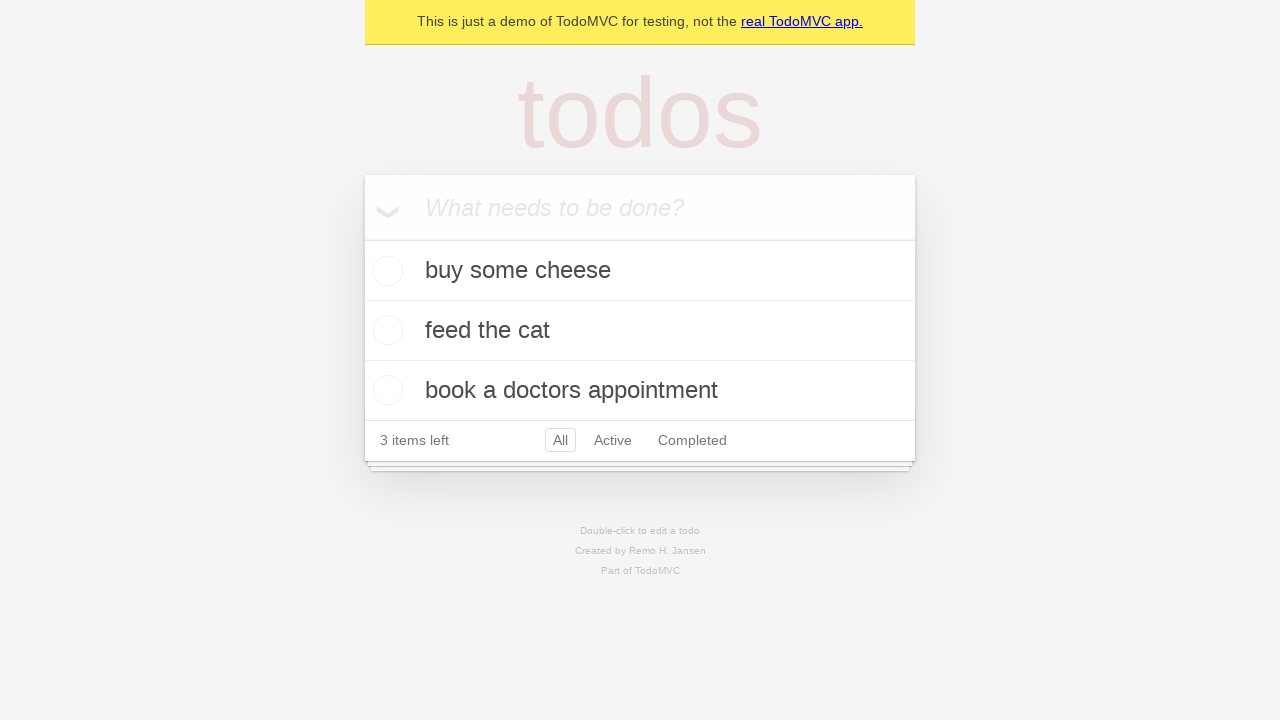

Checked the second todo item (feed the cat) at (385, 330) on [data-testid='todo-item'] >> nth=1 >> internal:role=checkbox
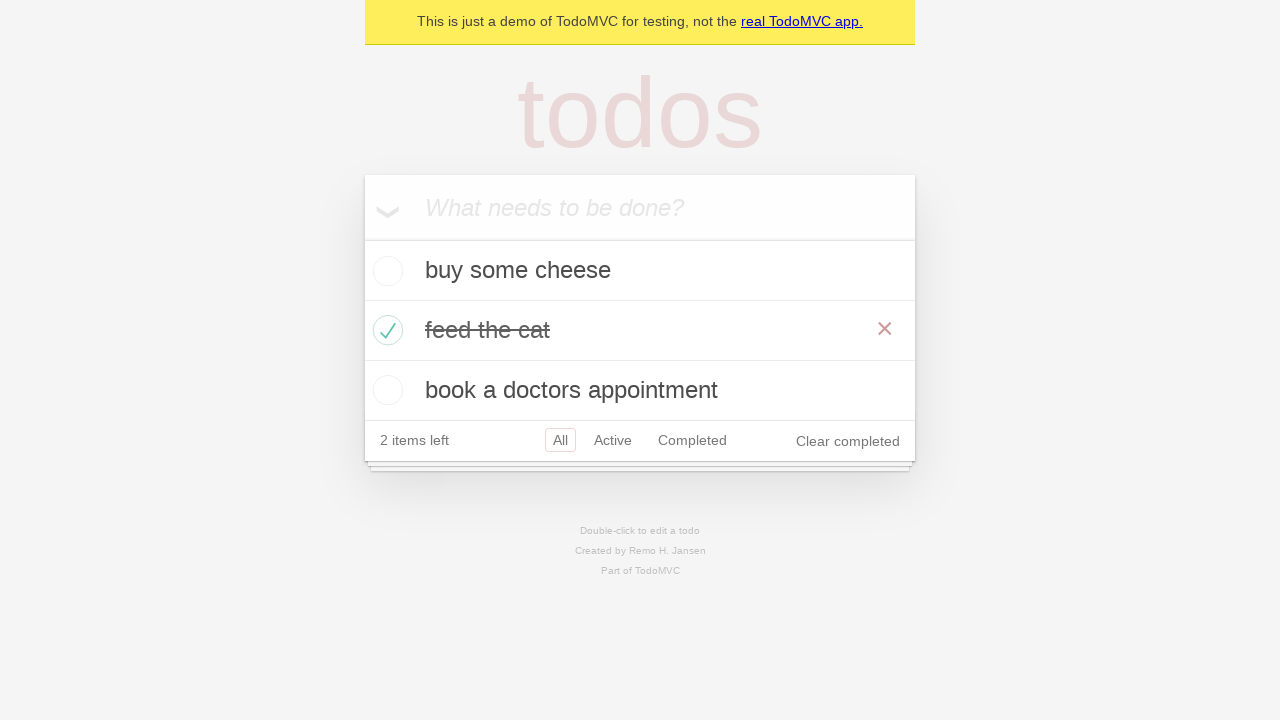

Clicked 'Clear completed' button to remove completed items at (848, 441) on internal:role=button[name="Clear completed"i]
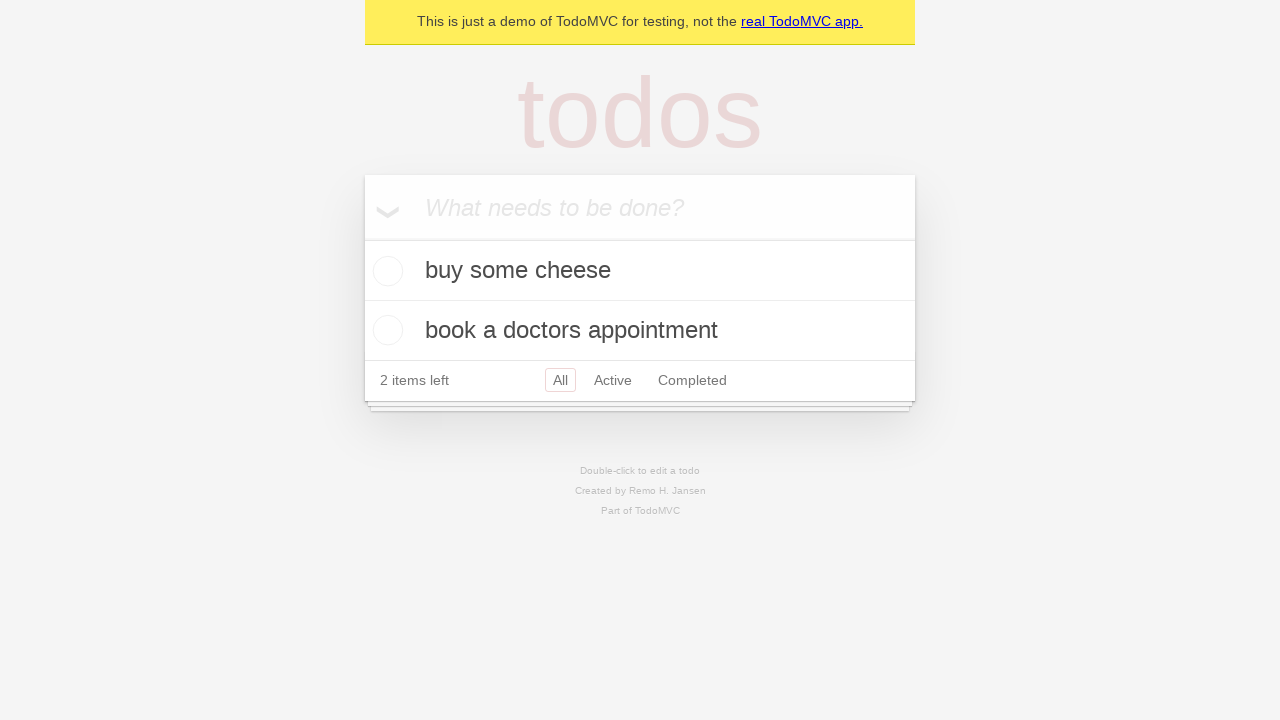

Waited for todo items to be present - verified 2 remaining items after clearing completed
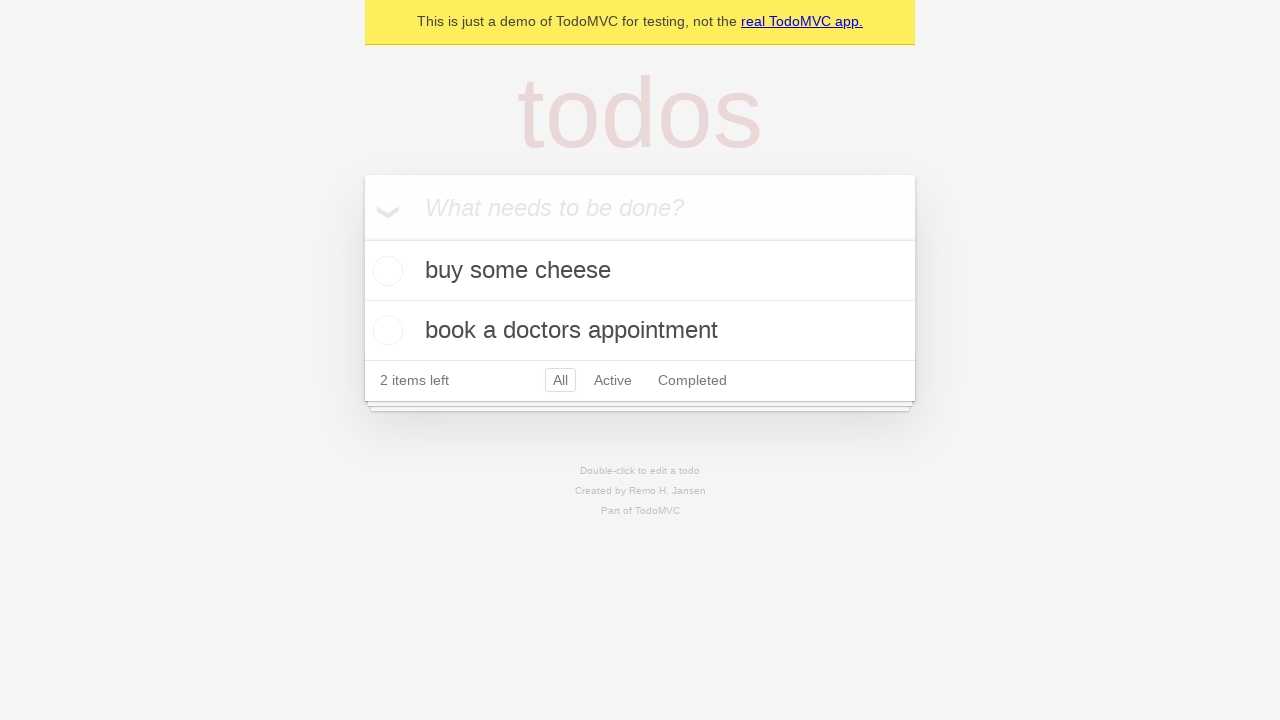

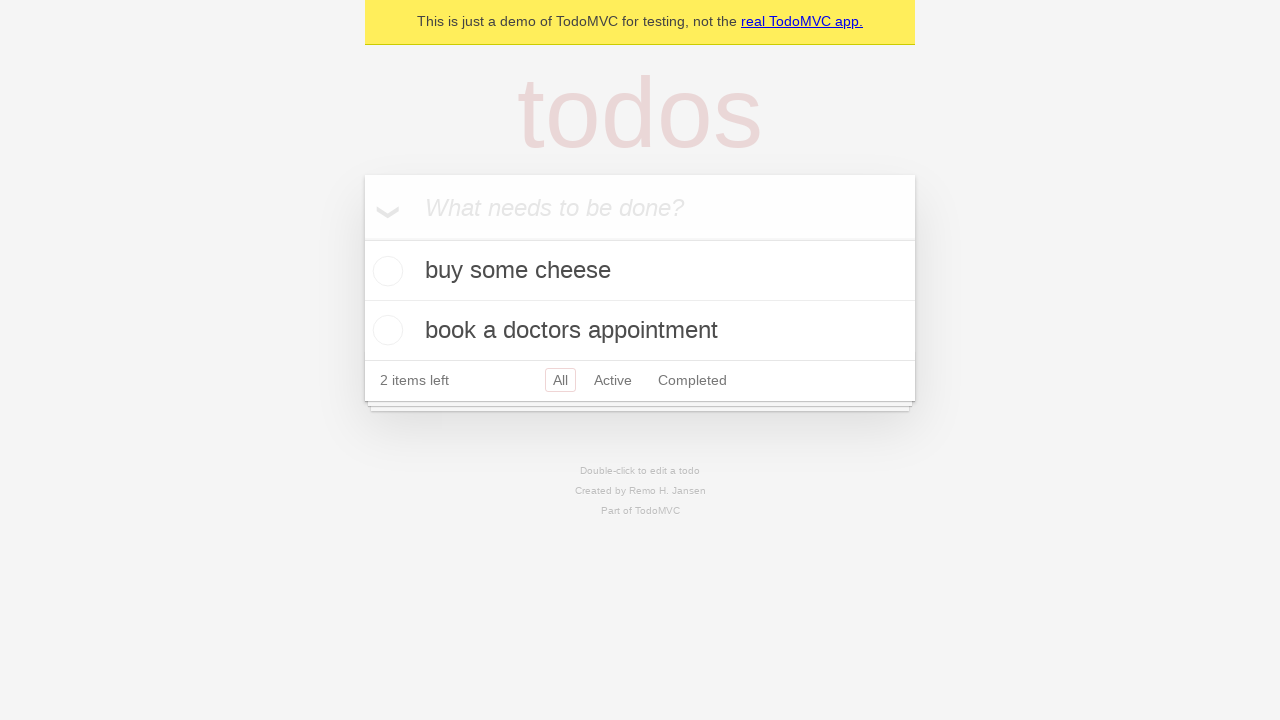